Tests both full name and email address input fields on DemoQA text box page by entering values in both fields, submitting the form, and verifying the results

Starting URL: https://demoqa.com/text-box

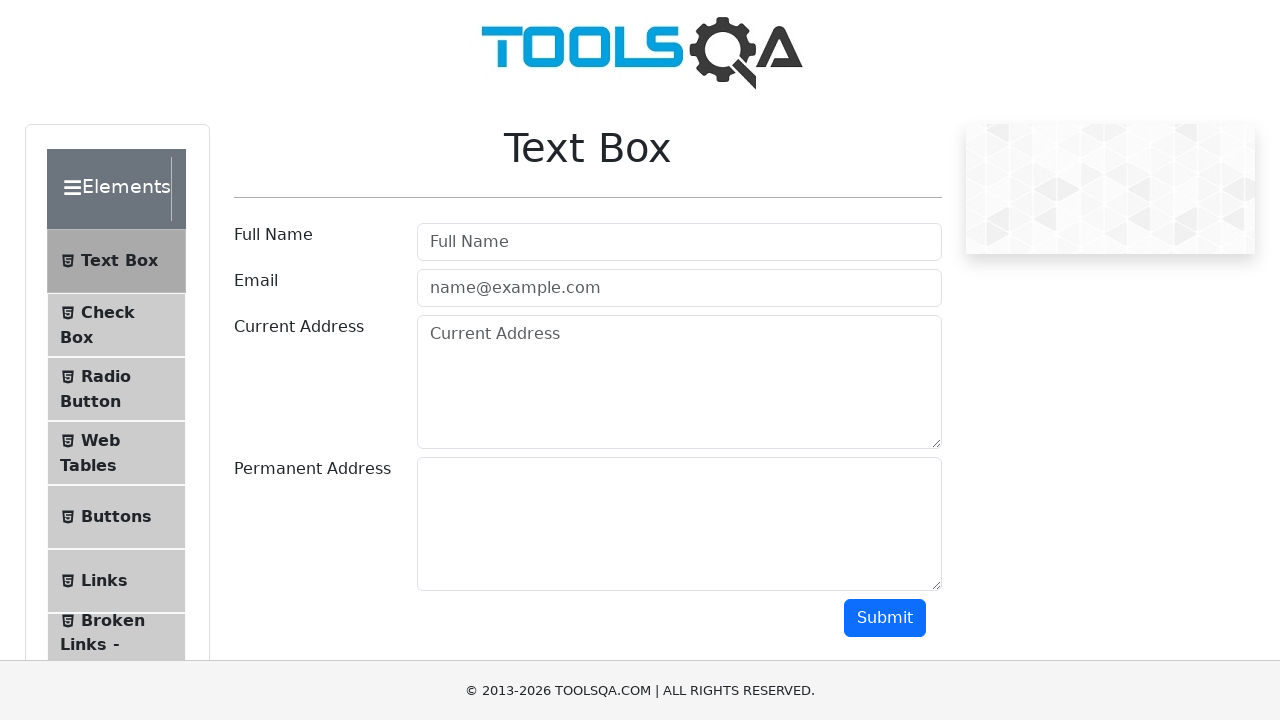

Filled full name field with 'Friday' on #userName
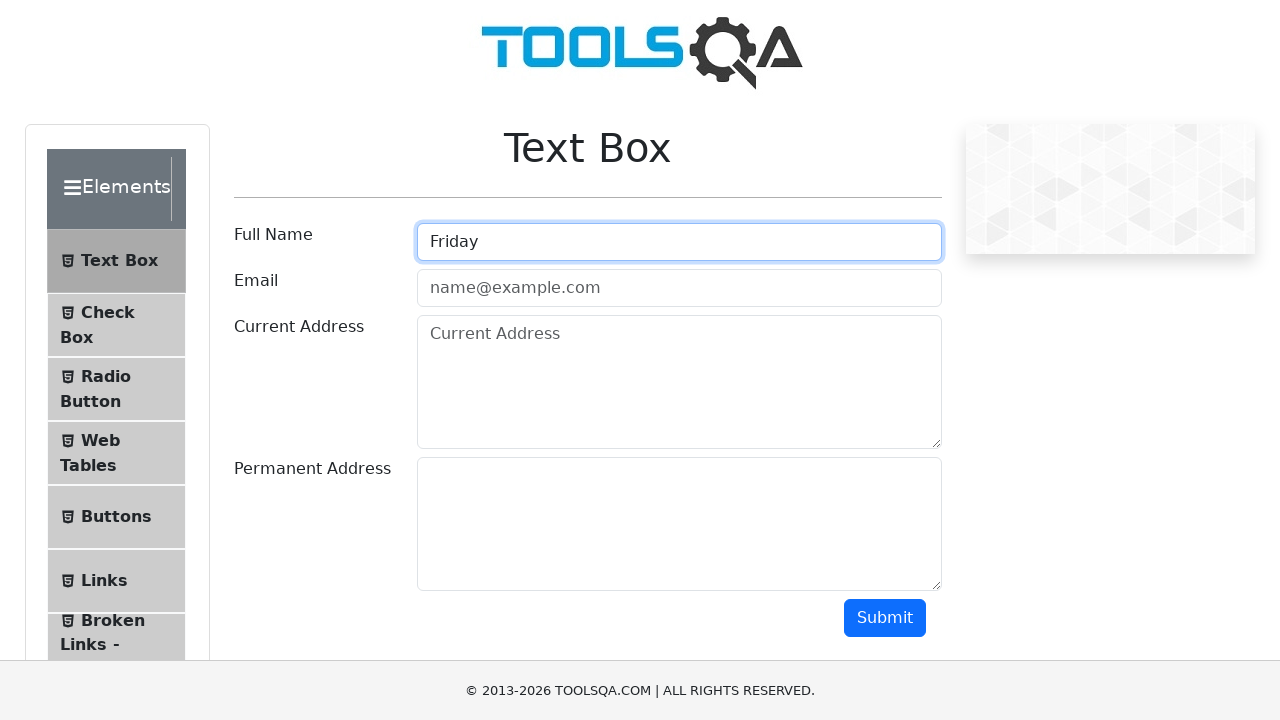

Filled email address field with 'testuser.demo@gmail.com' on #userEmail
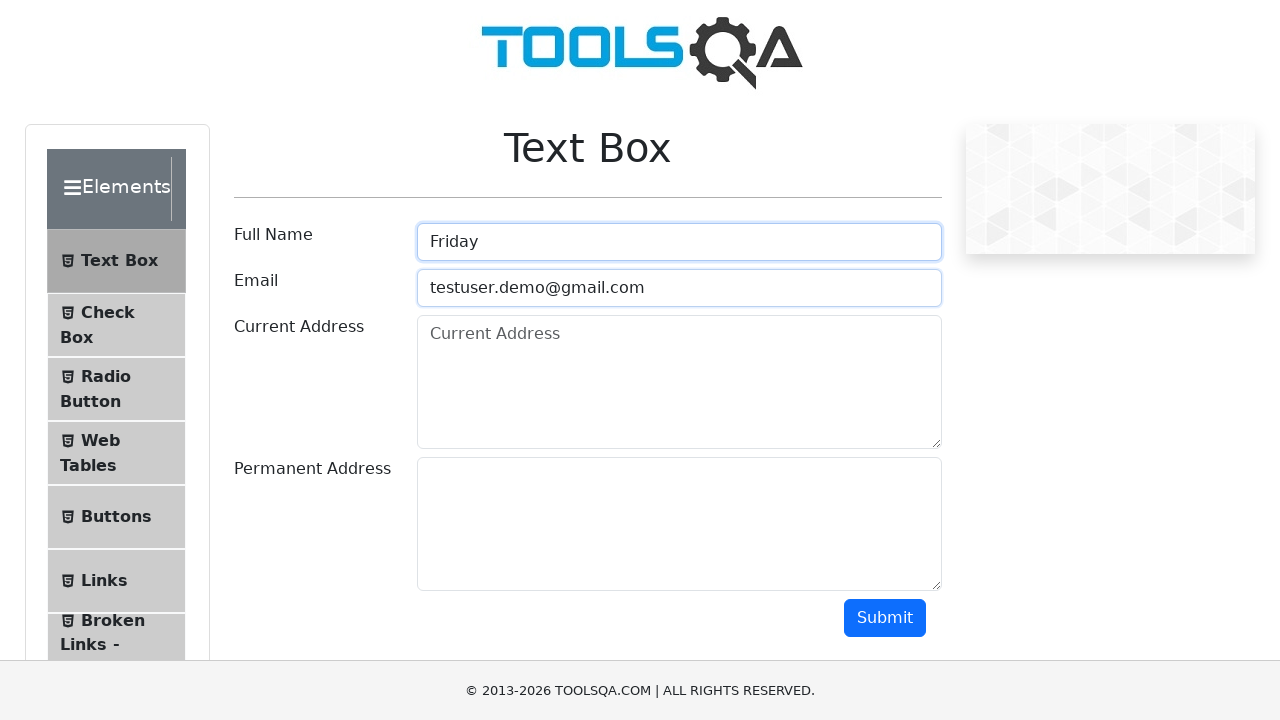

Clicked submit button to submit the form at (885, 618) on #submit
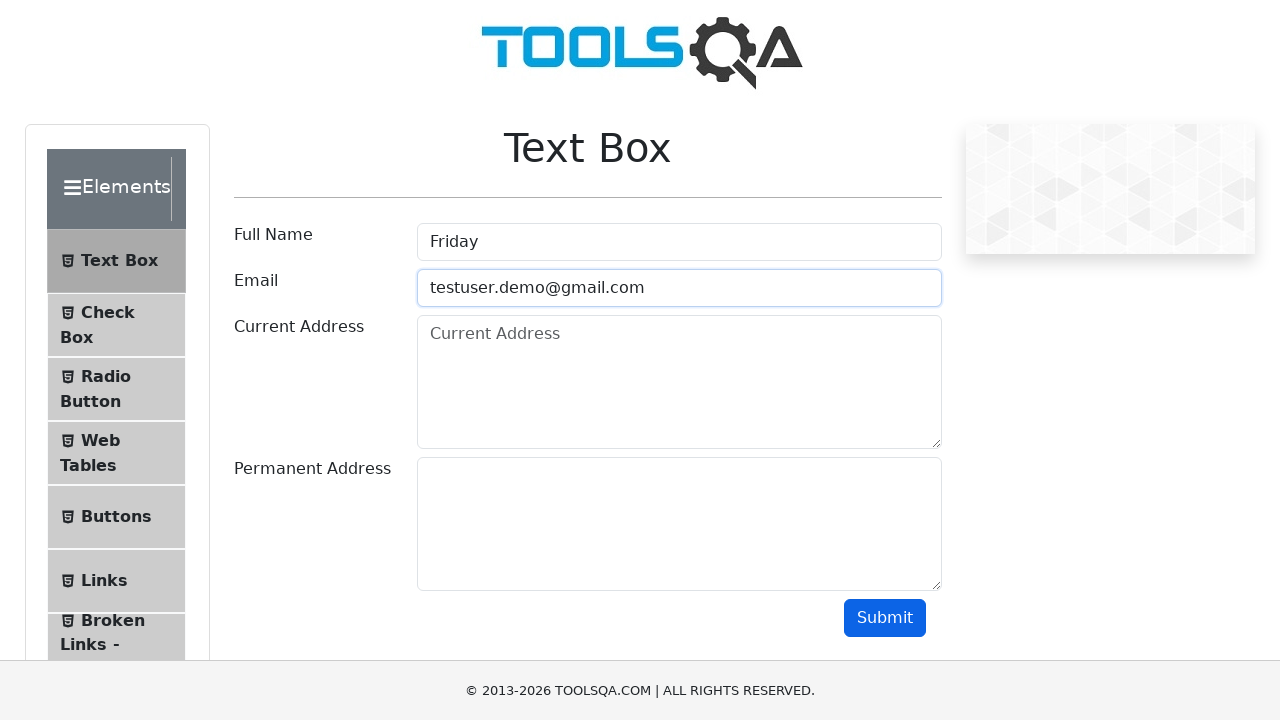

Full name result section loaded
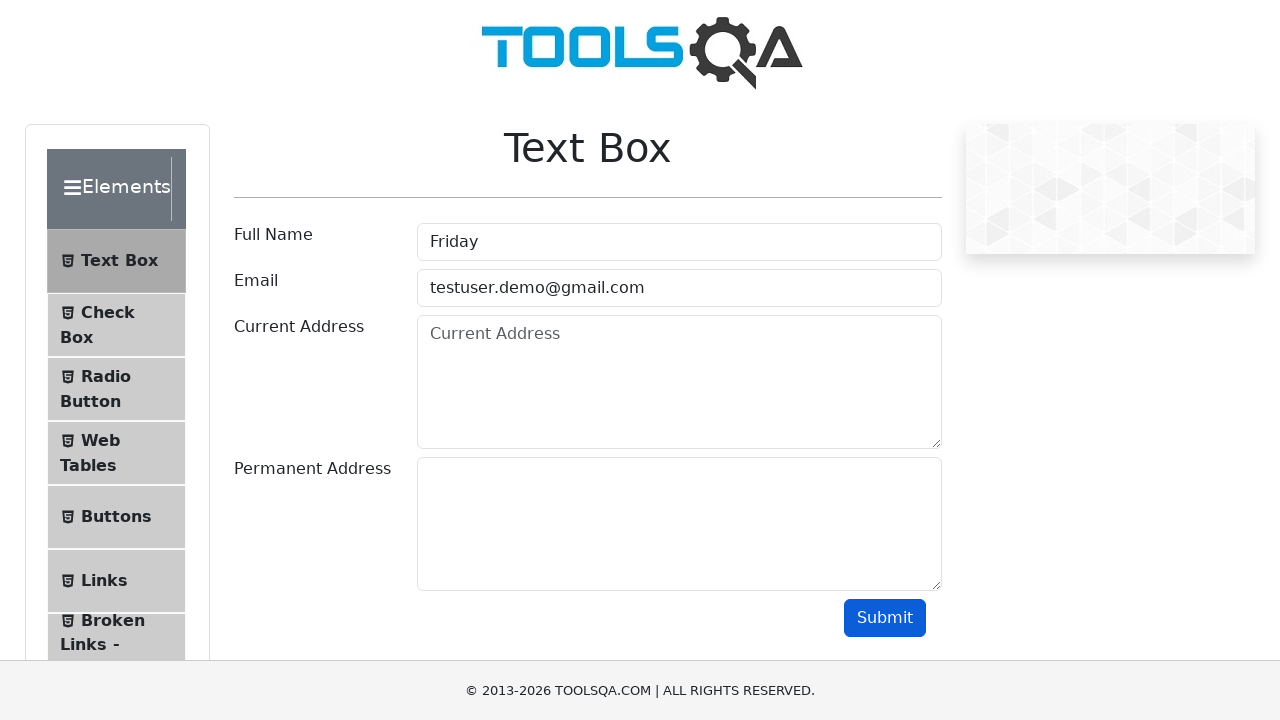

Email address result section loaded
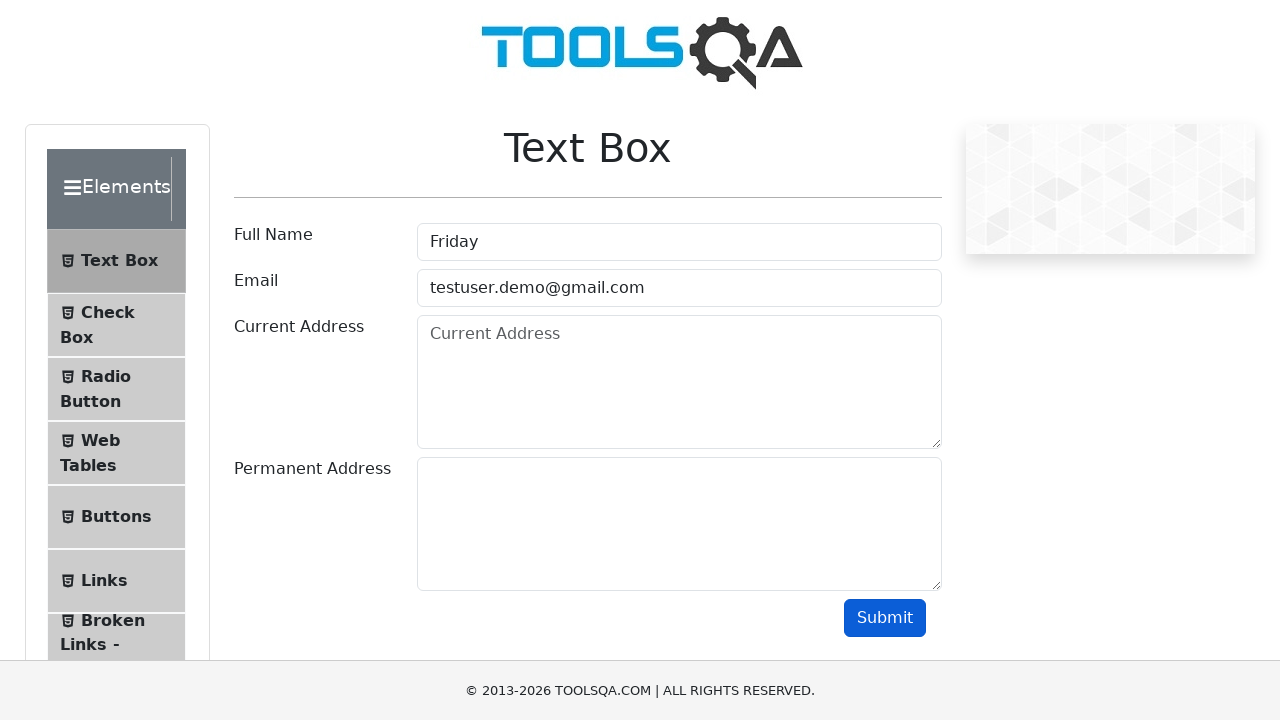

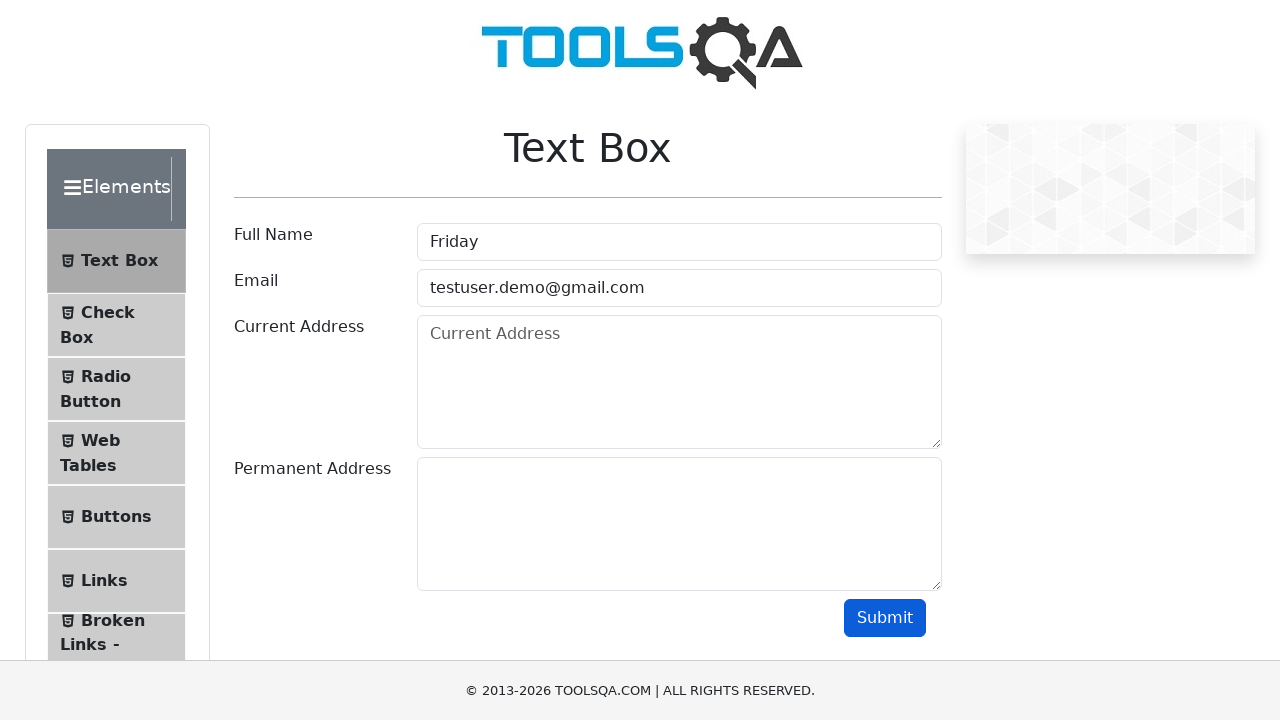